Navigates to the Rahul Shetty Academy client page and verifies it loads successfully

Starting URL: https://rahulshettyacademy.com/client

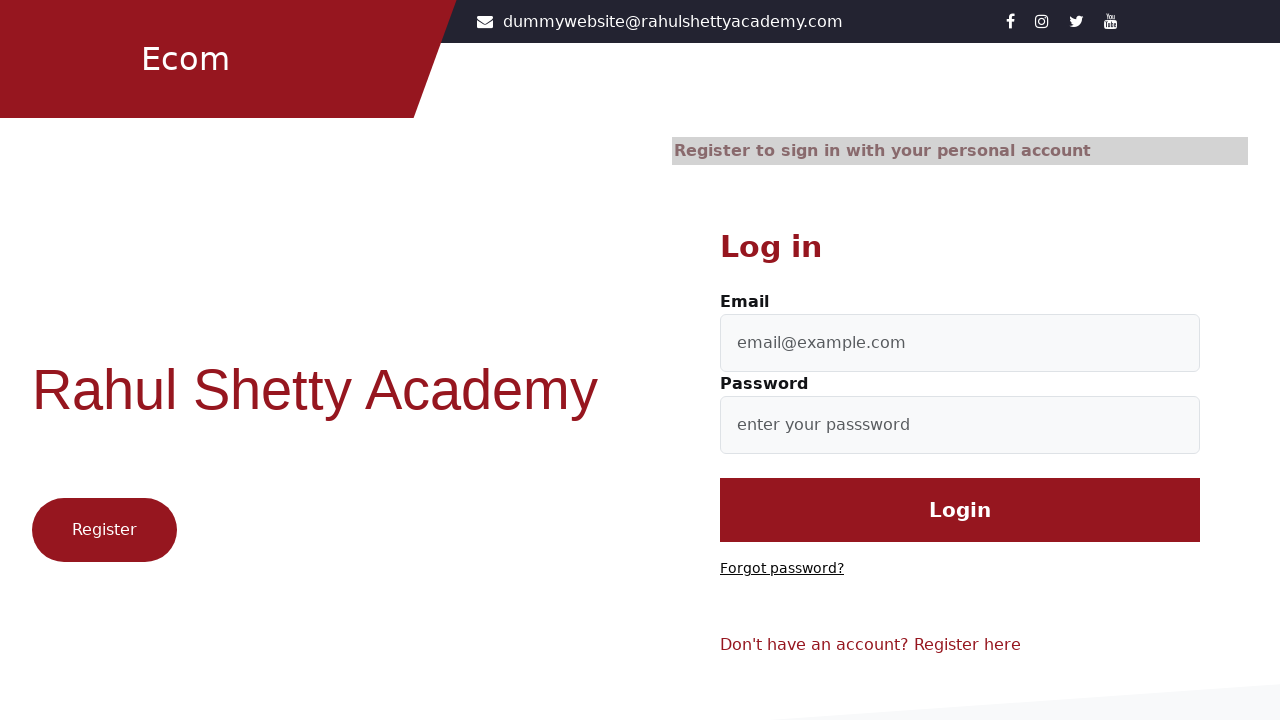

Navigated to Rahul Shetty Academy client page
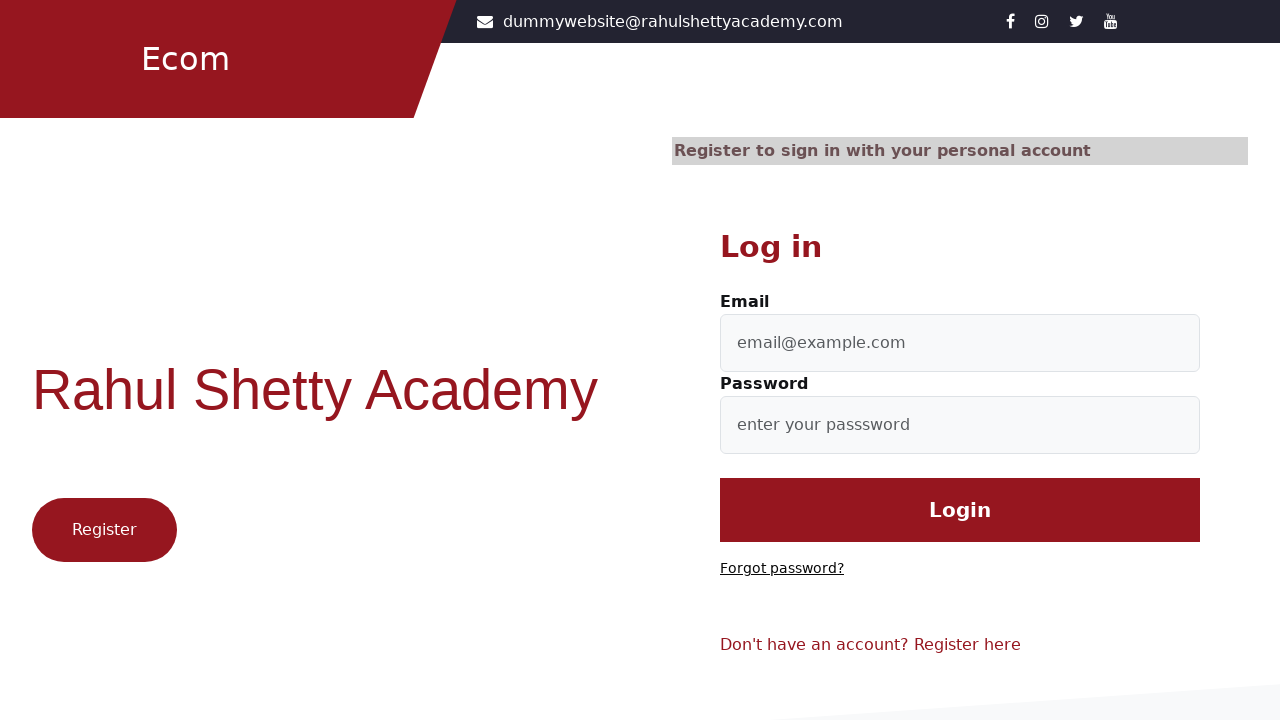

Page loaded successfully - DOM content ready
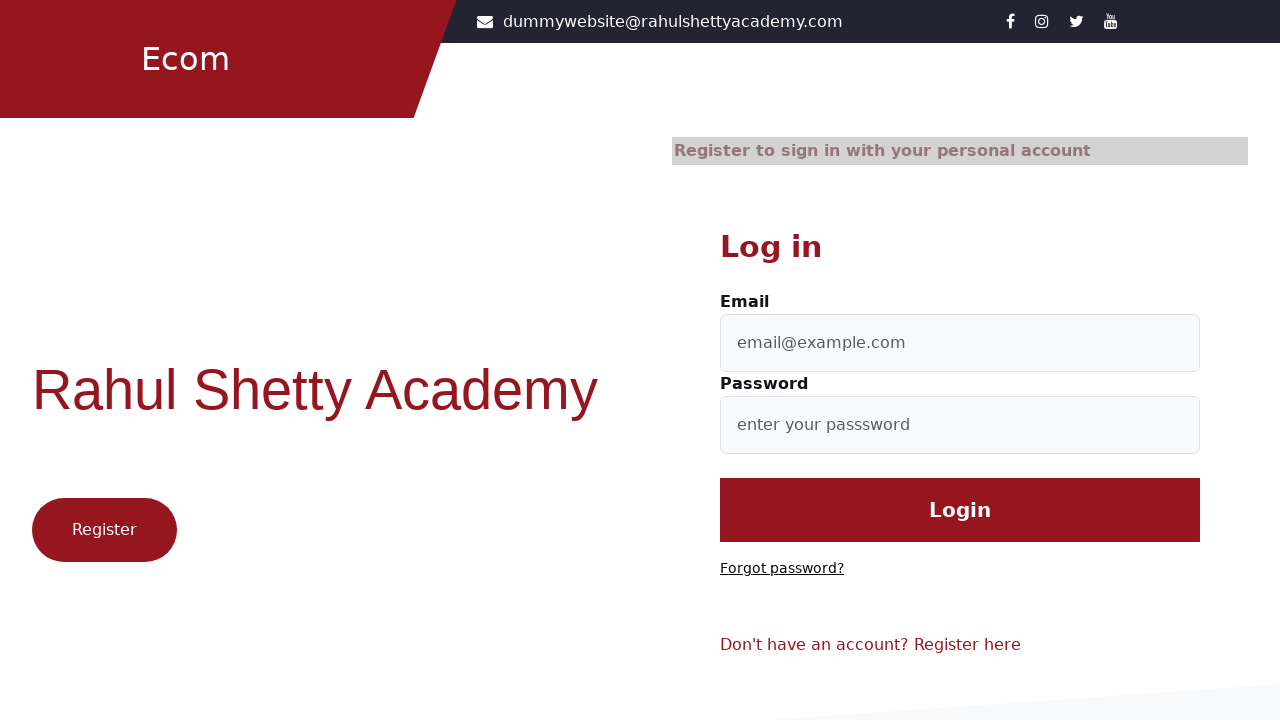

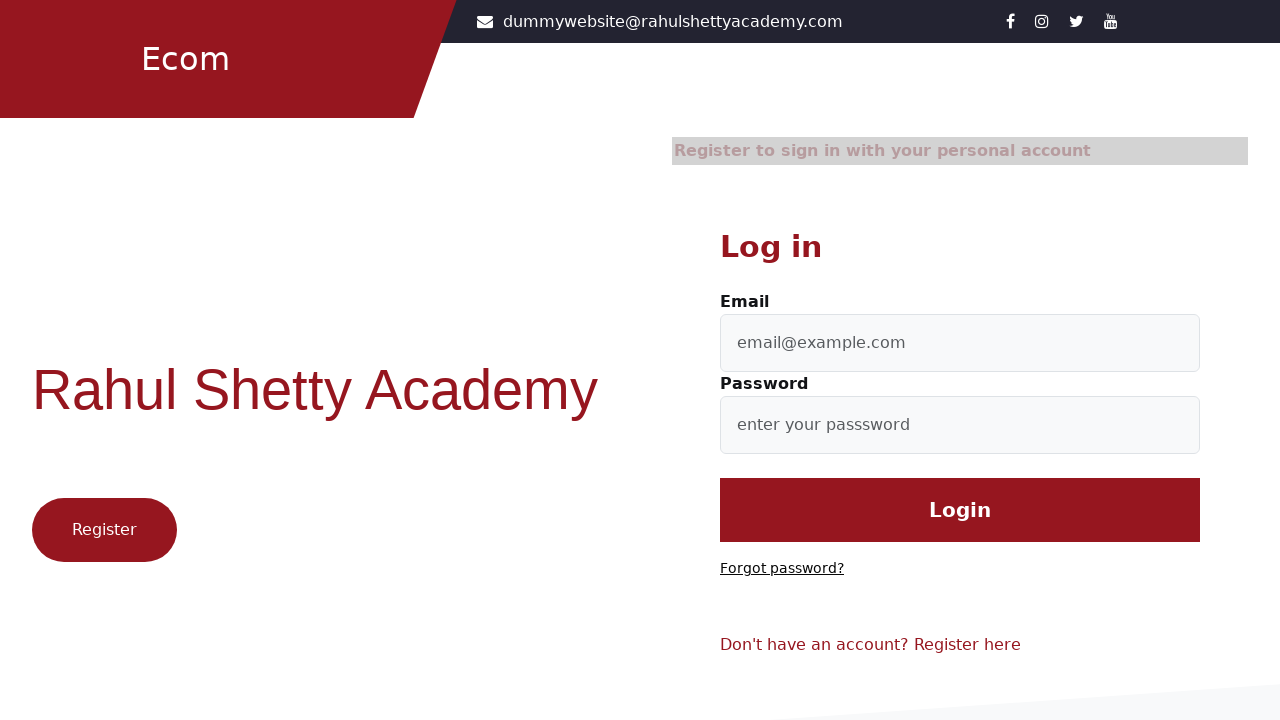